Tests drag and drop functionality by dragging column A to column B and verifying the swap

Starting URL: https://the-internet.herokuapp.com/drag_and_drop

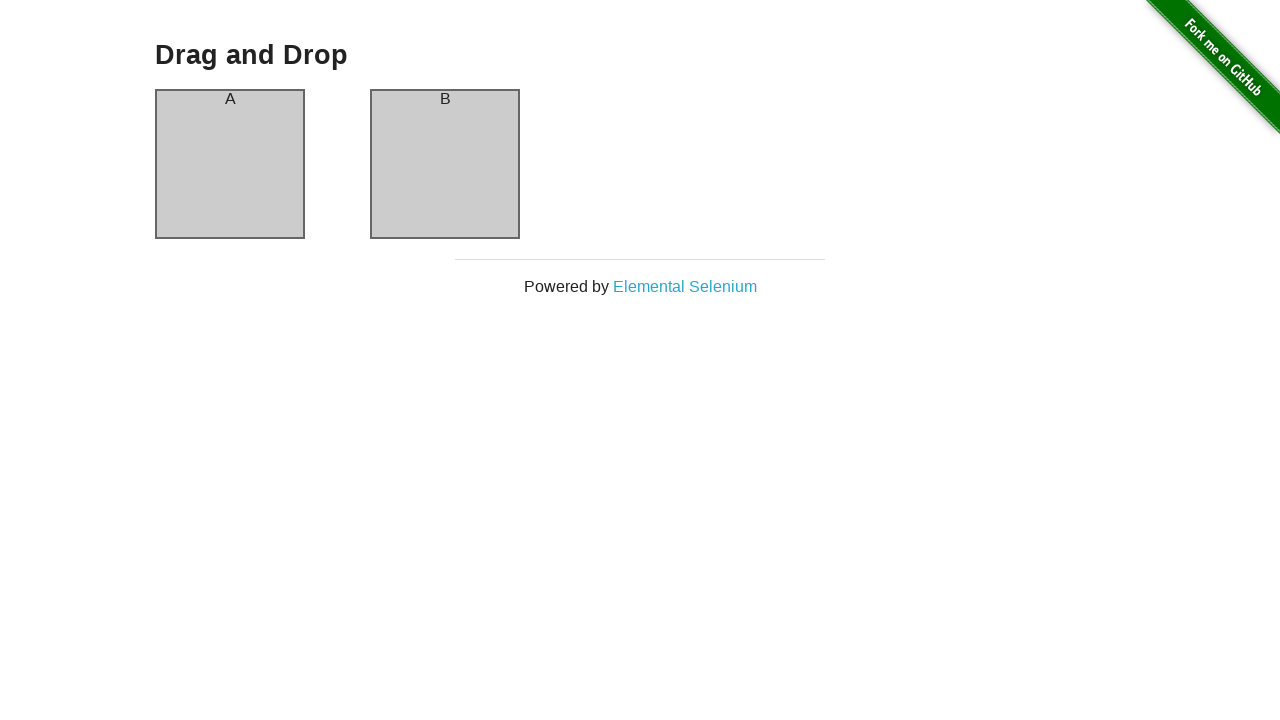

Waited for page to load with networkidle state
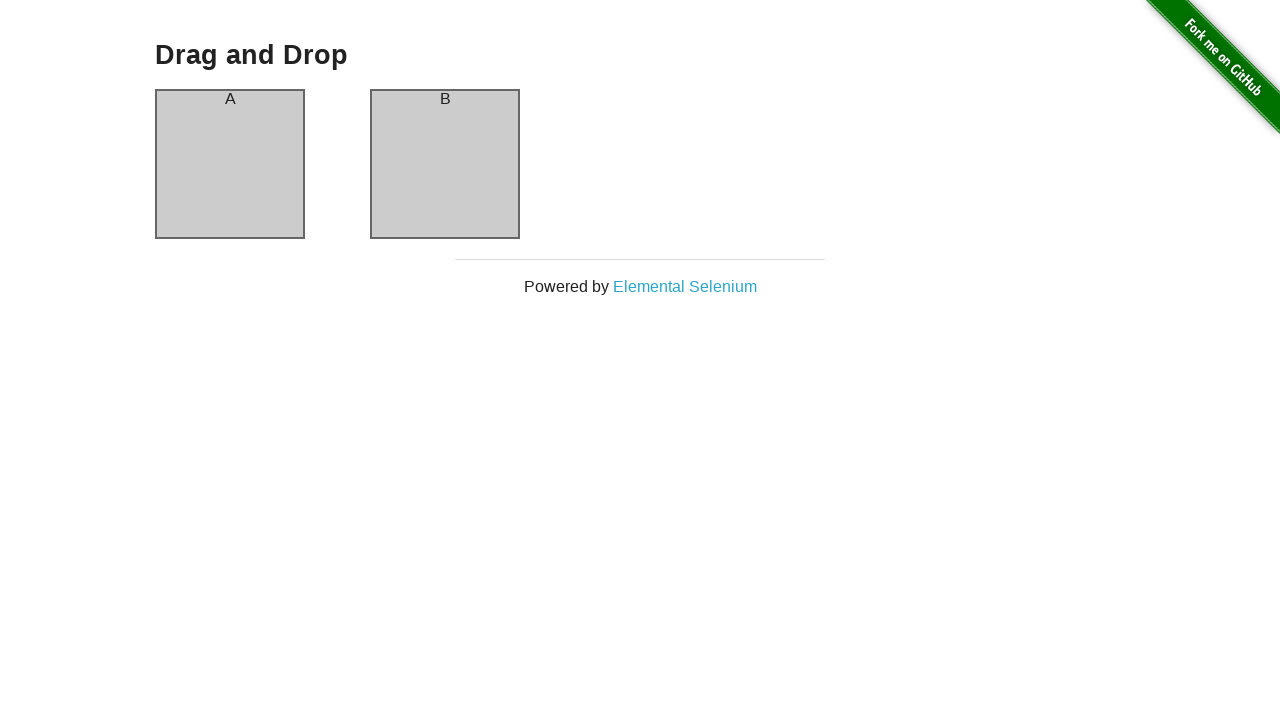

Verified column A is positioned on the left with header text 'A'
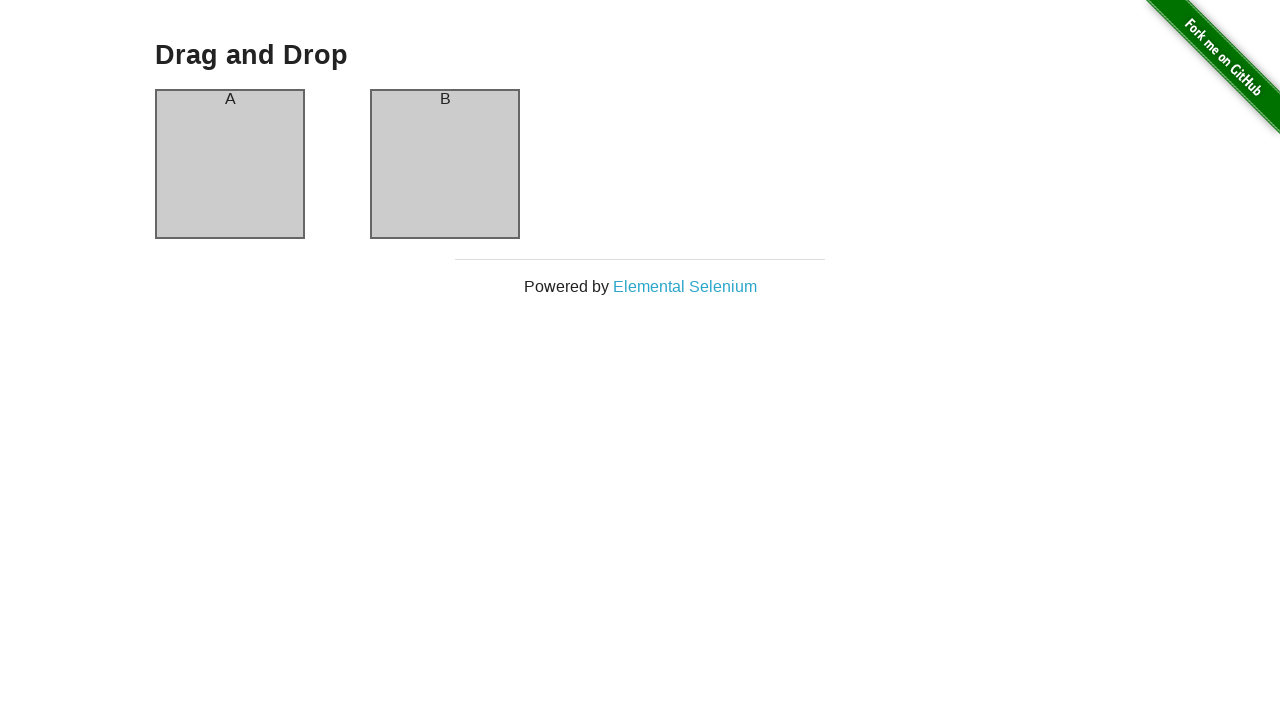

Dragged column A to column B position at (445, 164)
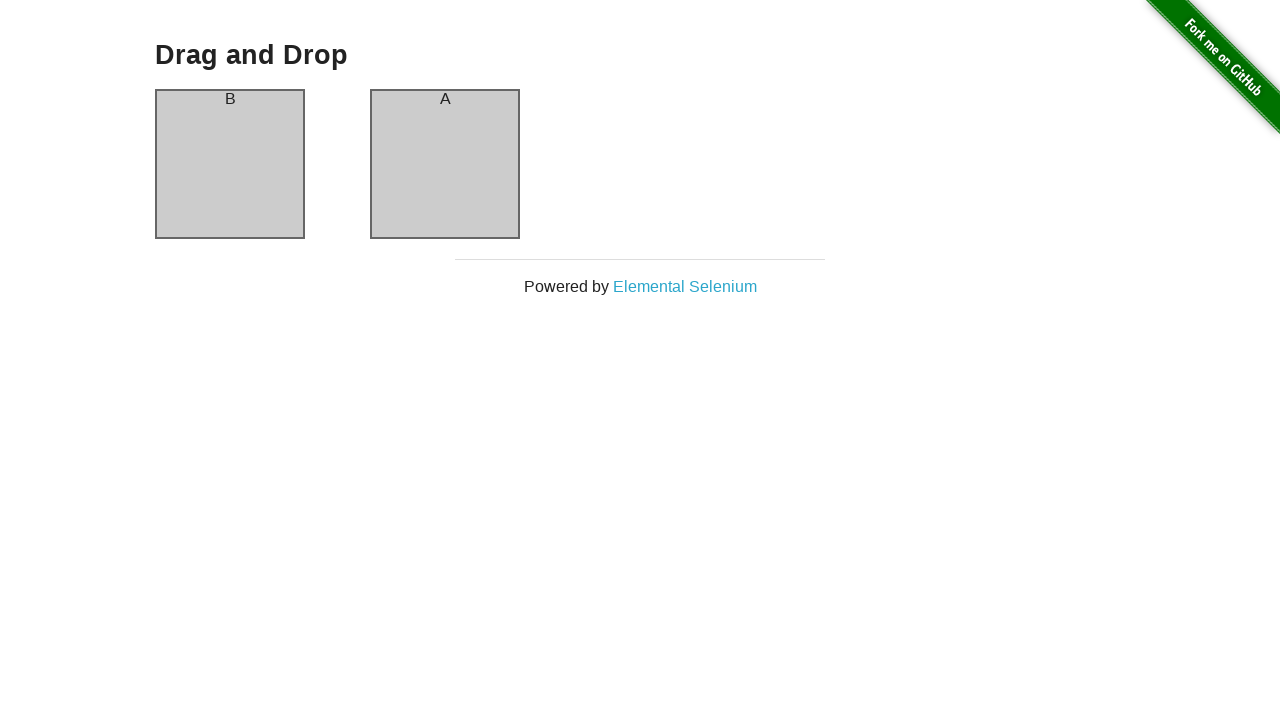

Verified column swap completed - column B now positioned on the left
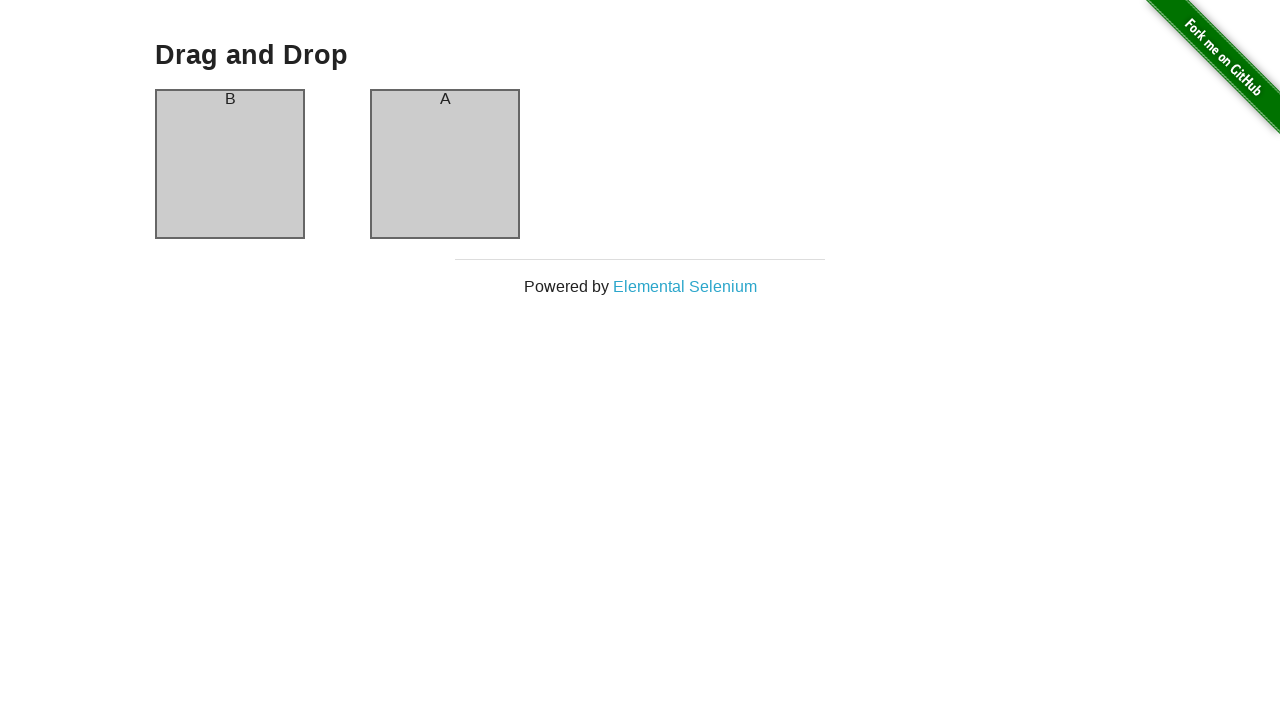

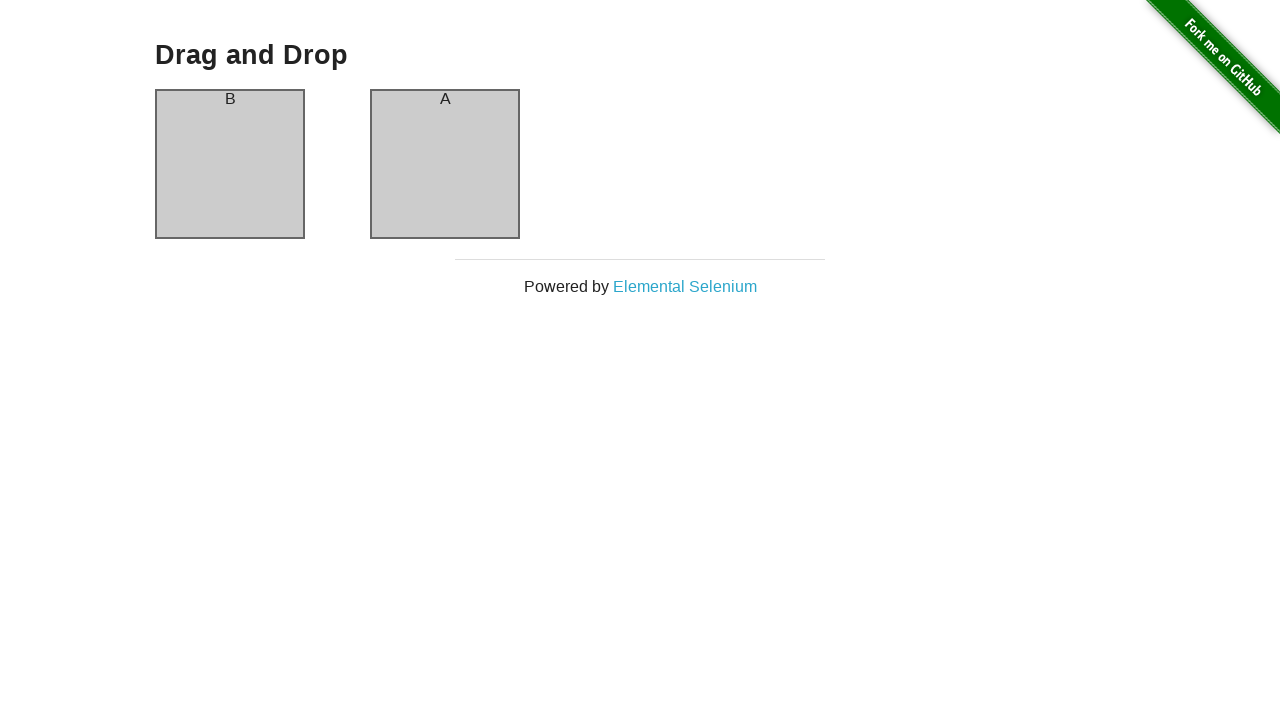